Tests navigation through various web development service pages from footer links

Starting URL: https://www.tranktechnologies.com/

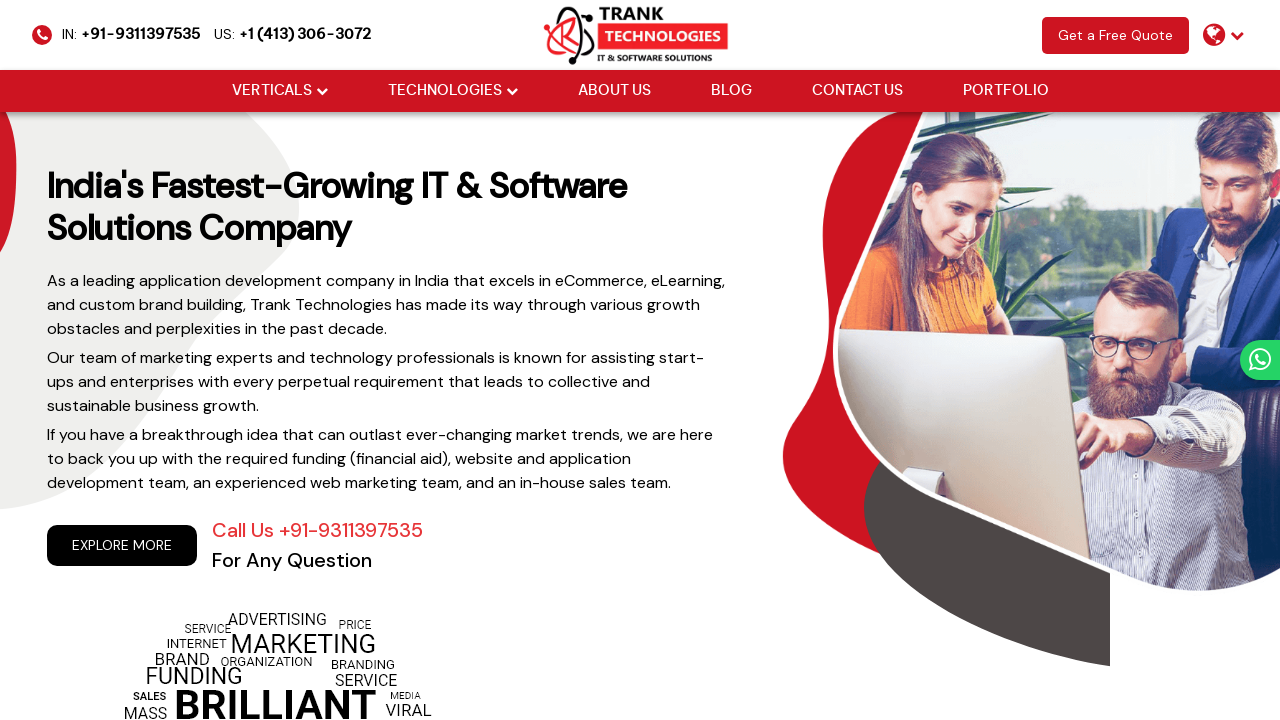

Clicked CMS Website Development footer link at (195, 360) on xpath=//a[normalize-space()='CMS Website Development']
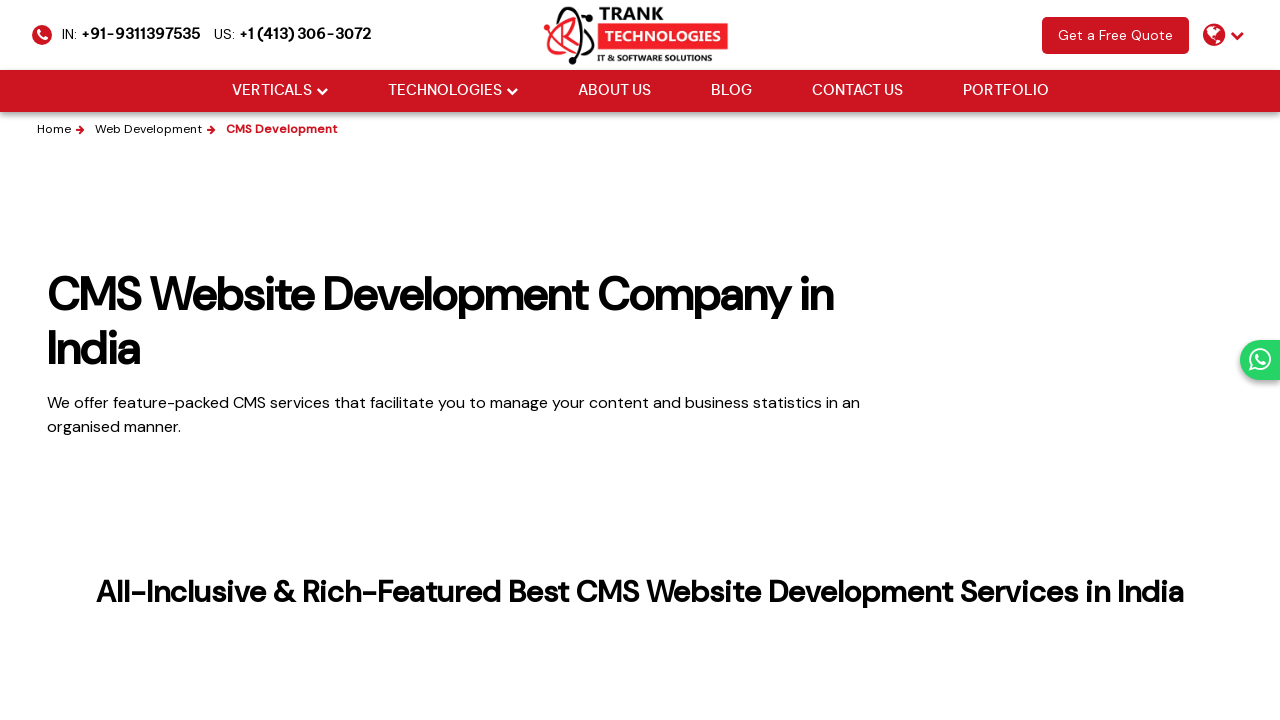

Navigated back to homepage via logo click at (640, 34) on xpath=//img[@src='https://www.tranktechnologies.com/assets/new-assets/logo/trank
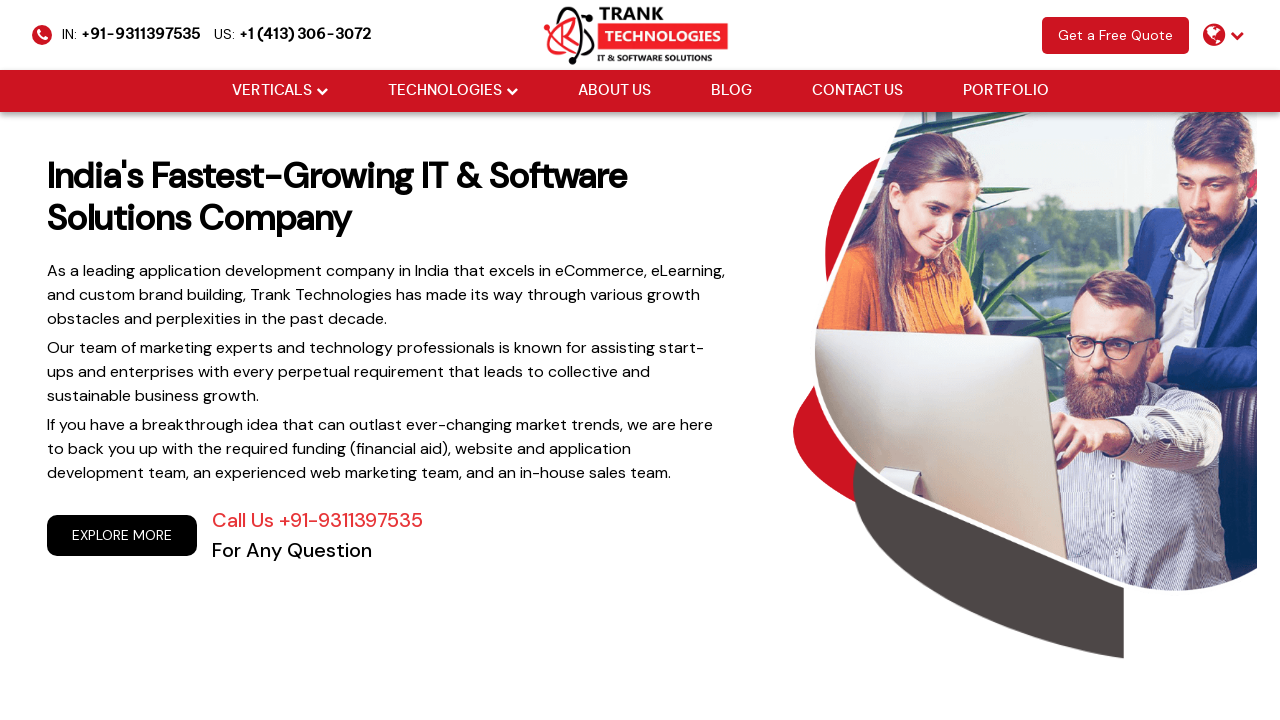

Clicked eCommerce Development footer link at (151, 366) on xpath=//a[contains(text(),'eCommerce Development')]
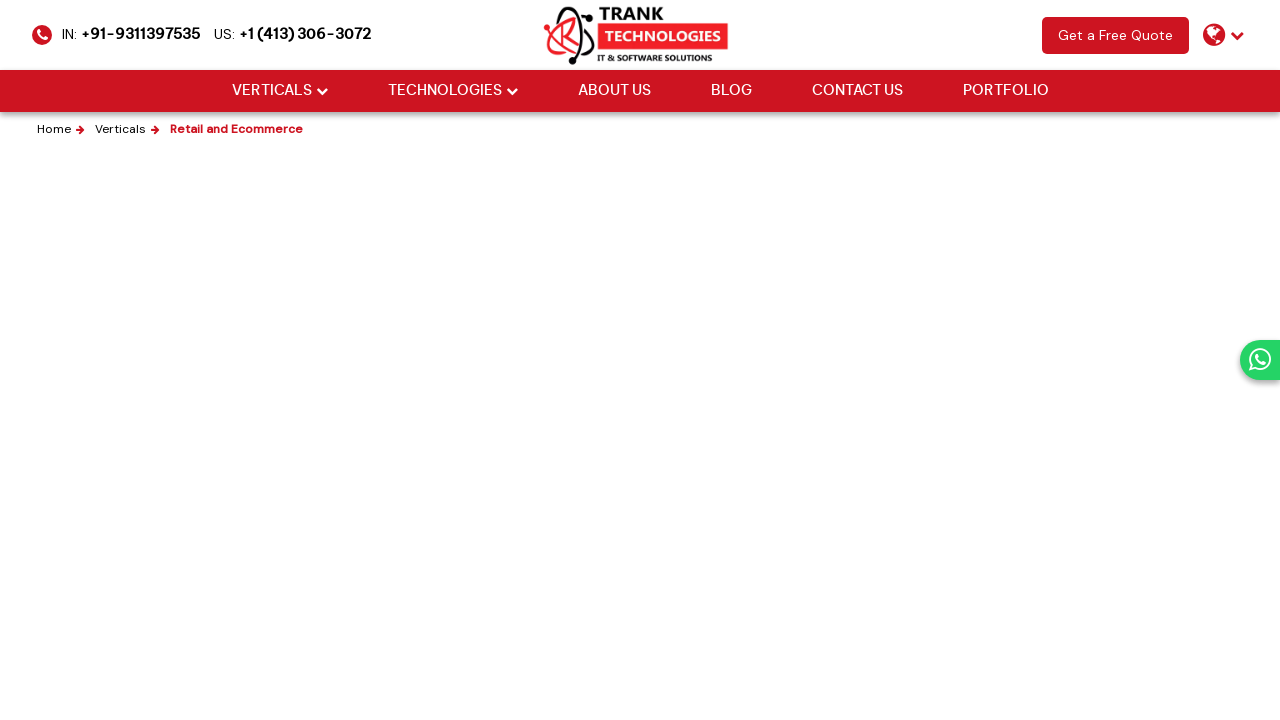

Navigated back to homepage via logo click at (640, 34) on xpath=//img[@src='https://www.tranktechnologies.com/assets/new-assets/logo/trank
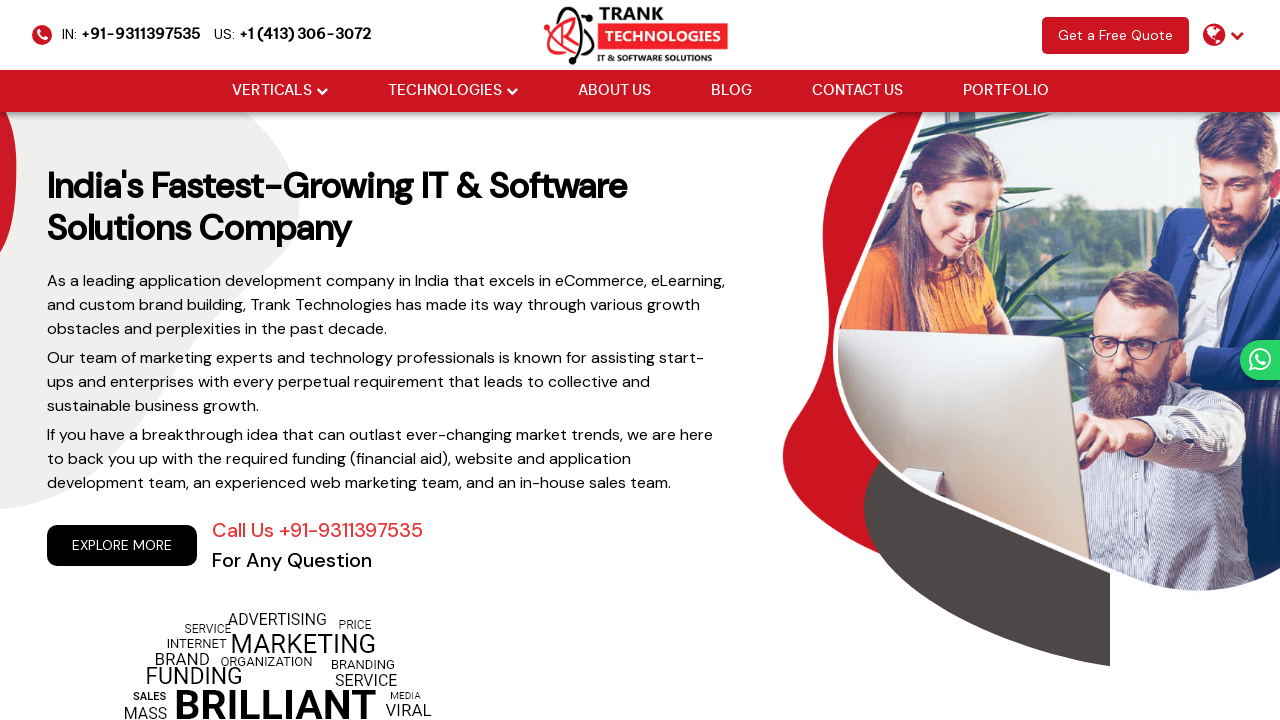

Clicked footer dropdown arrow to expand menu at (306, 366) on xpath=//div[@class='cm-footer-links-wrapper cm-flex-type-1']//div[1]//ul[1]//li[
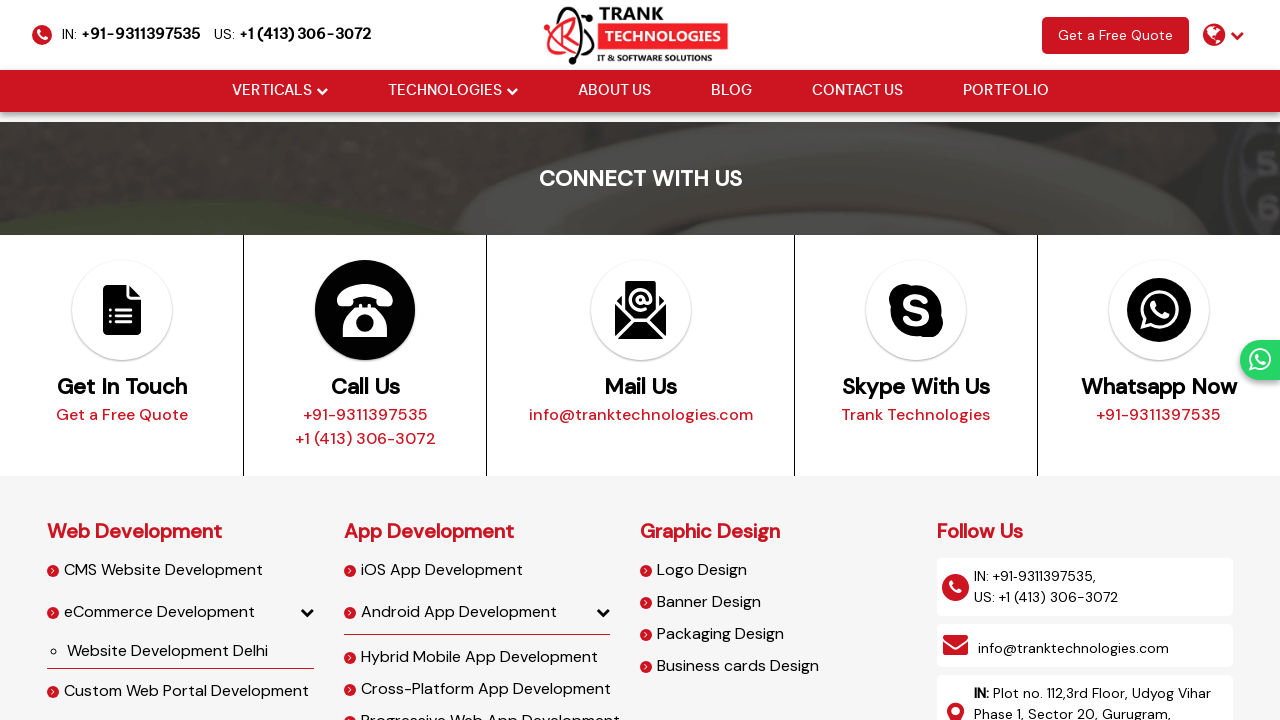

Clicked Website Development Delhi footer link at (190, 651) on xpath=//a[normalize-space()='Website Development Delhi']
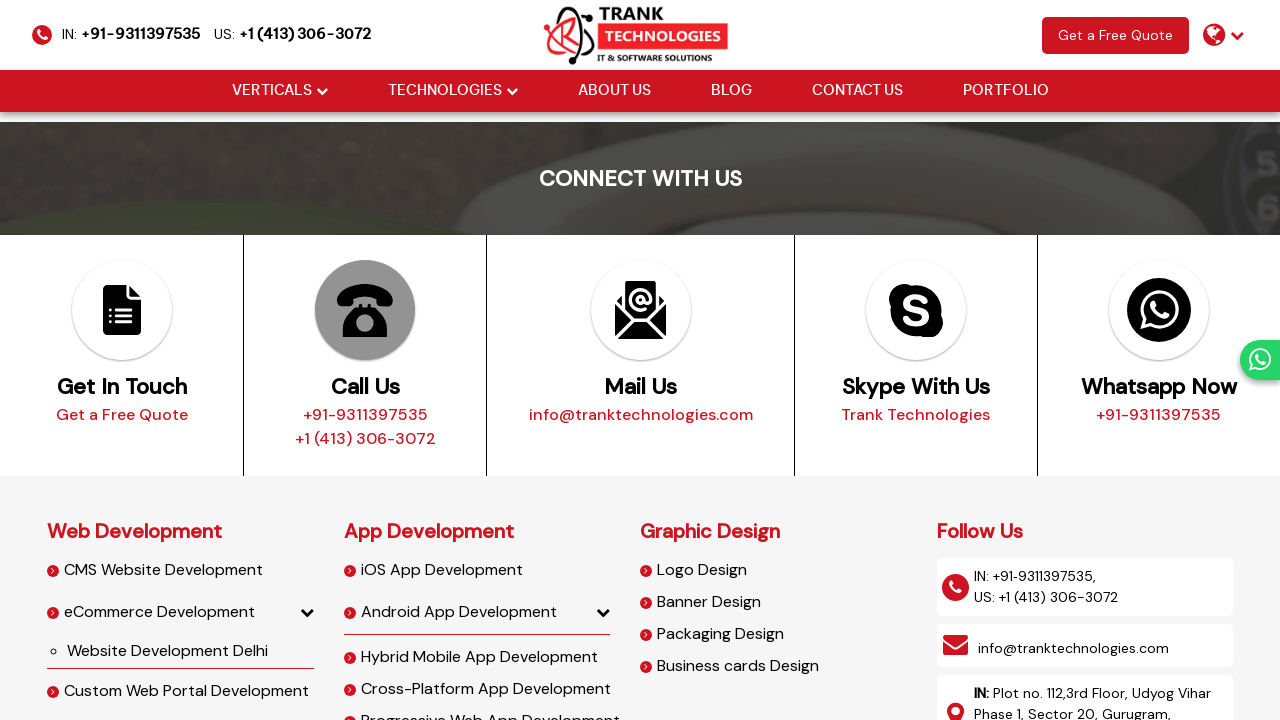

Navigated back to homepage via logo click at (640, 34) on xpath=//img[@src='https://www.tranktechnologies.com/assets/new-assets/logo/trank
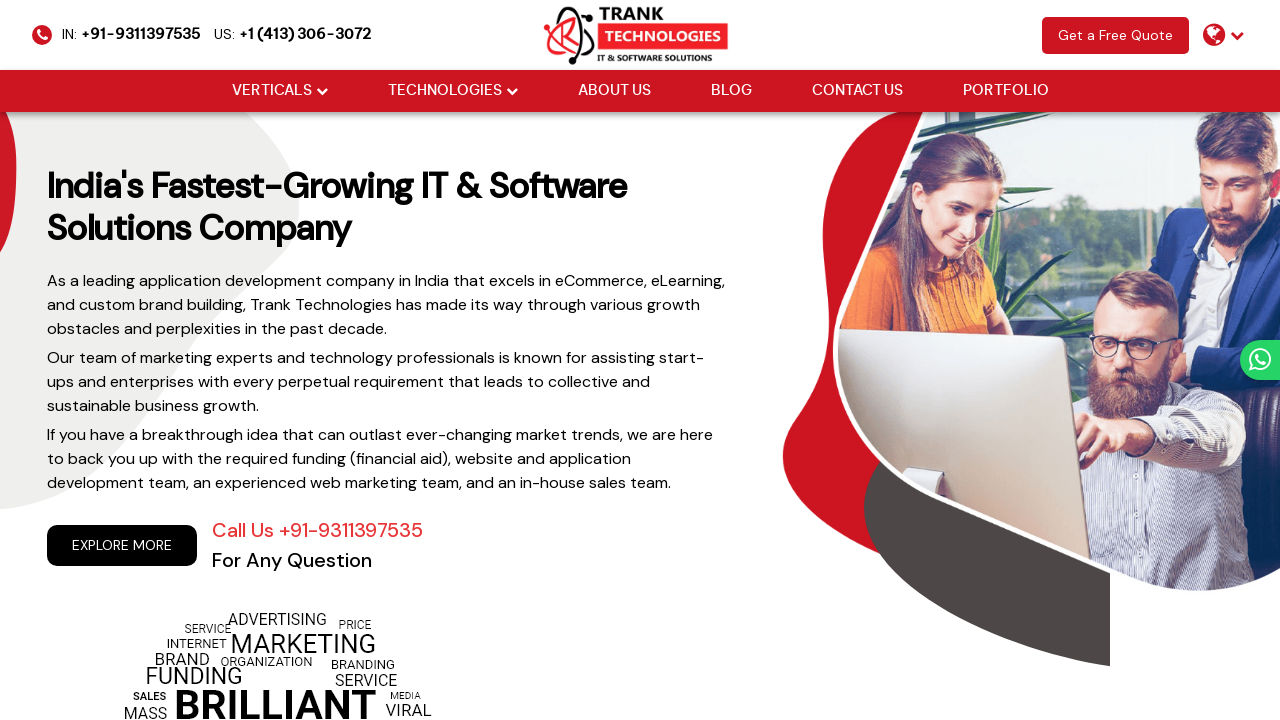

Clicked Custom Web Portal Development footer link at (195, 411) on xpath=//a[normalize-space()='Custom Web Portal Development']
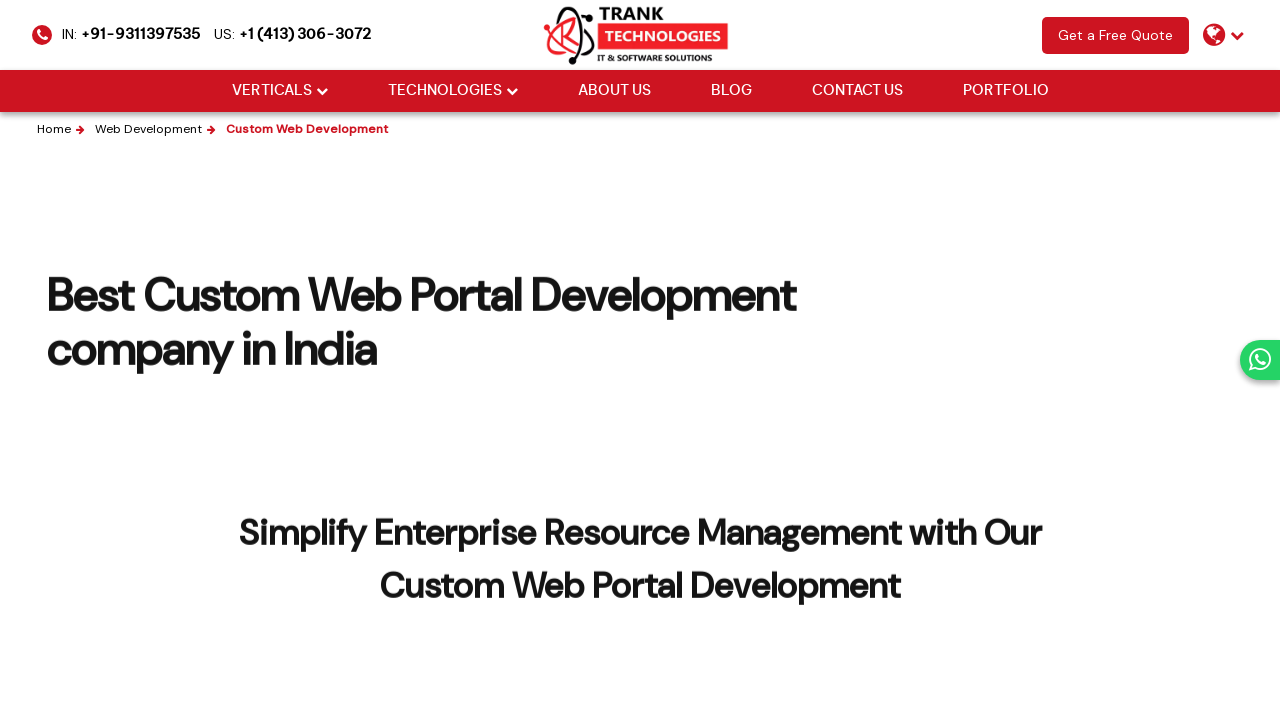

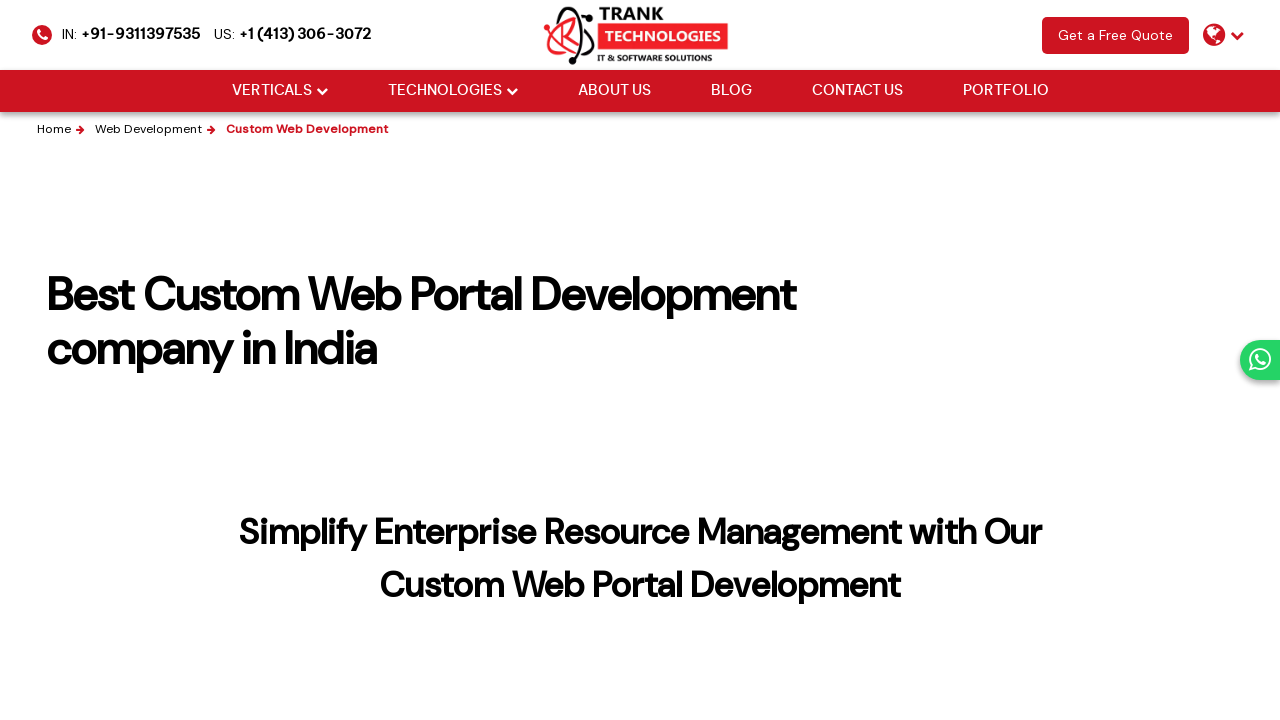